Tests the auto-complete widget by selecting multiple colors in multi-select field and a single color in single-select field

Starting URL: https://demoqa.com/auto-complete

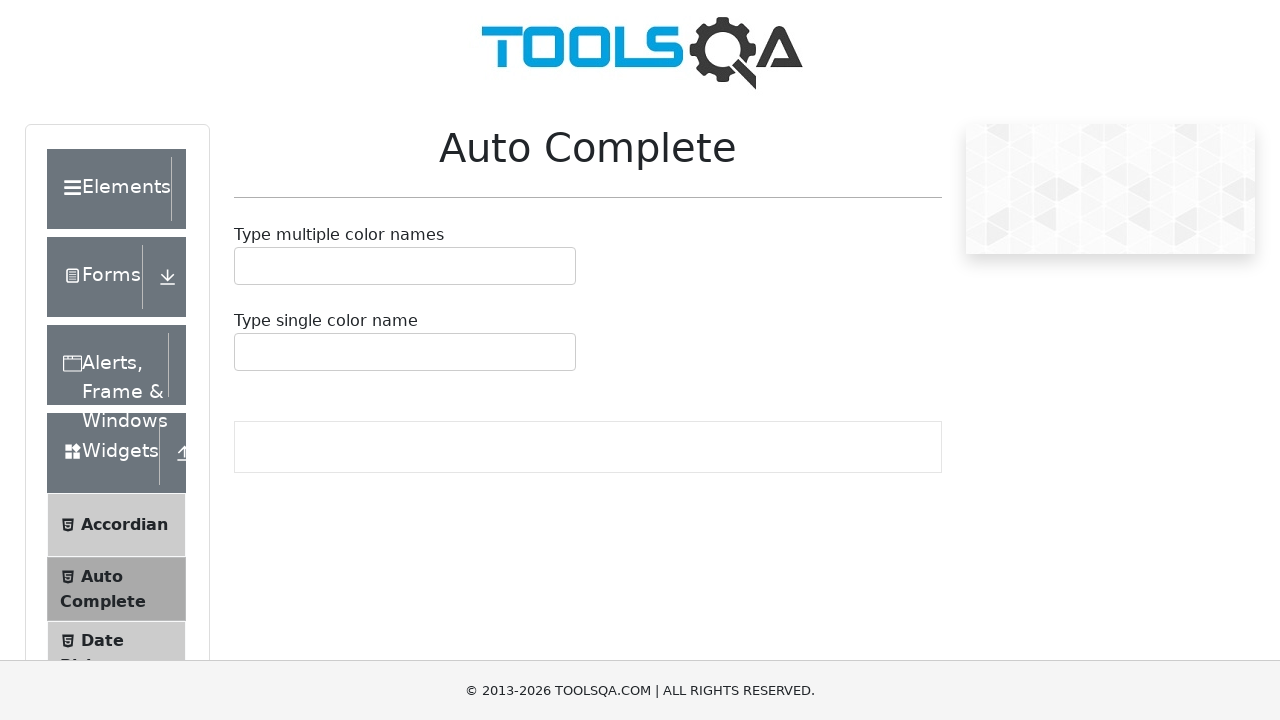

Waited for auto-complete container to load
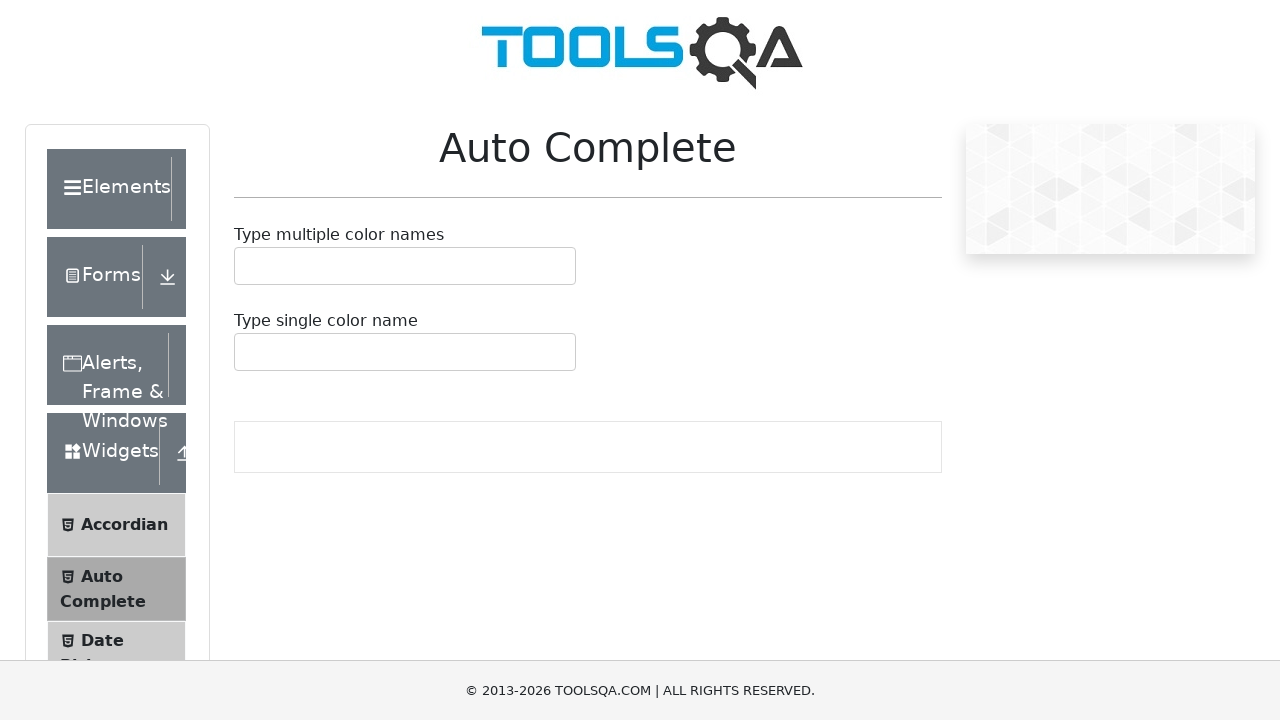

Located multi-select auto-complete input field
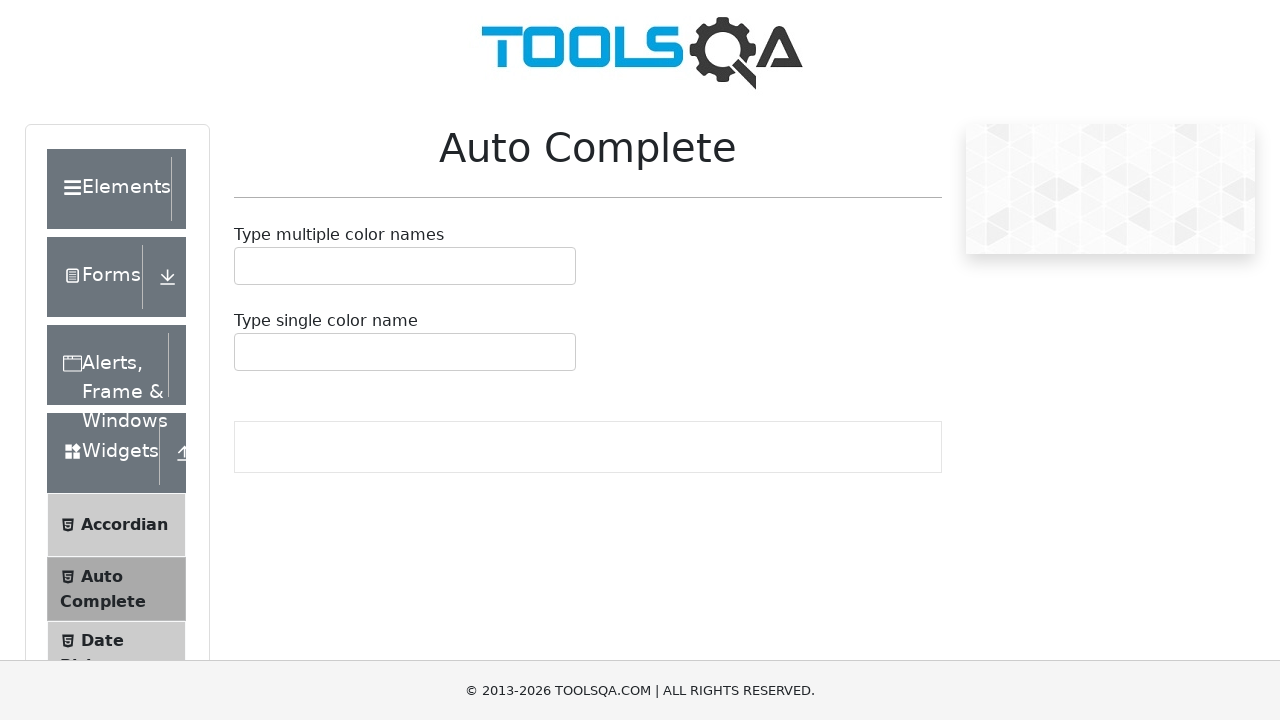

Filled multi-select input with 'Re' on #autoCompleteMultipleInput
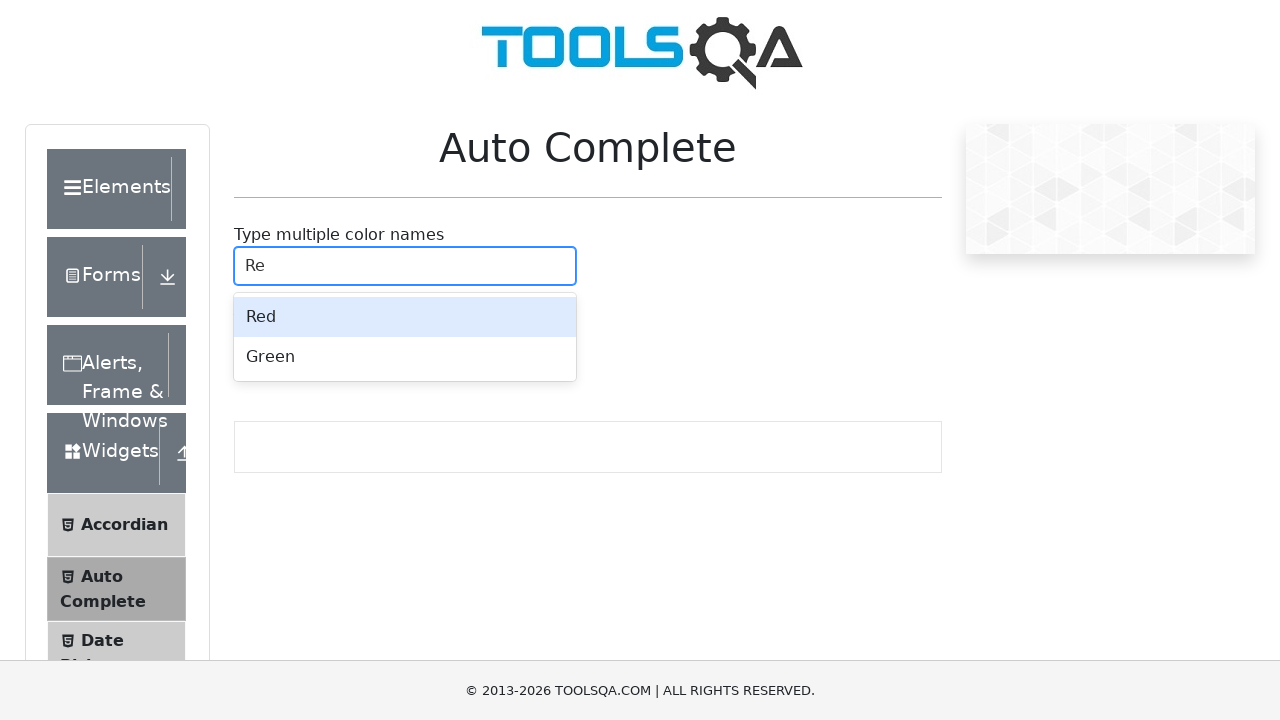

Pressed Enter to select first color (Red) on #autoCompleteMultipleInput
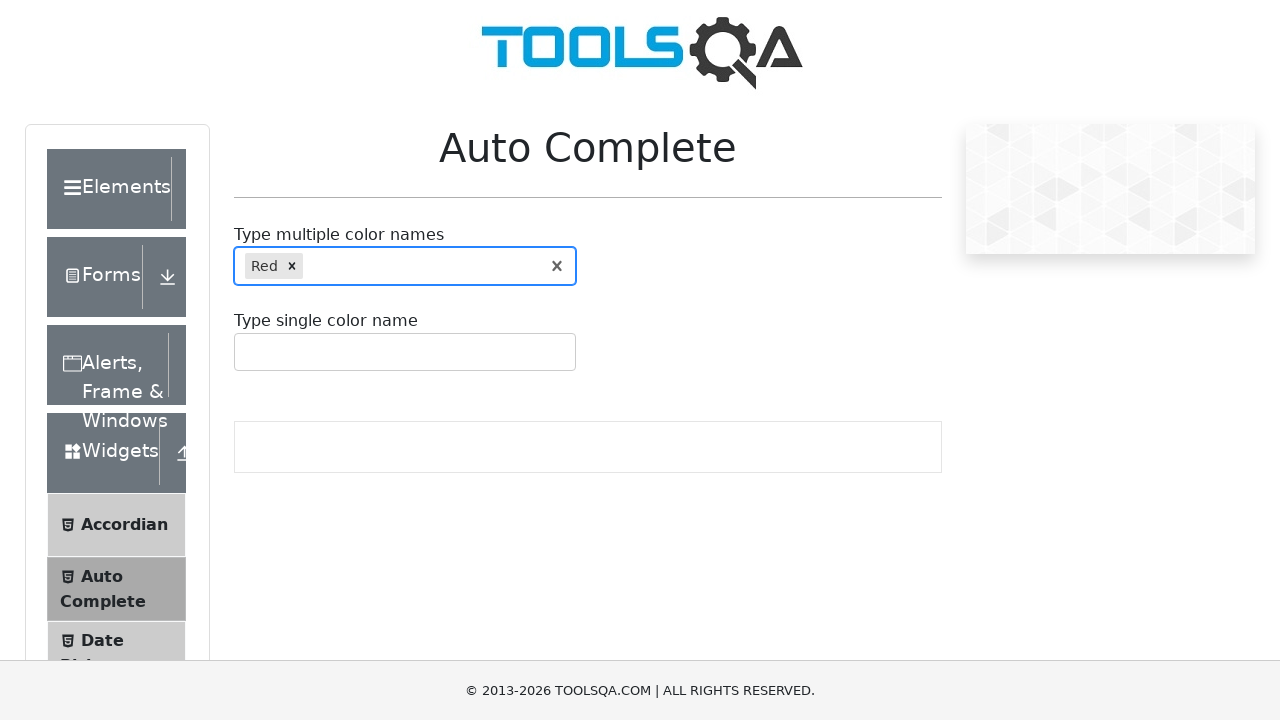

Filled multi-select input with 'b' on #autoCompleteMultipleInput
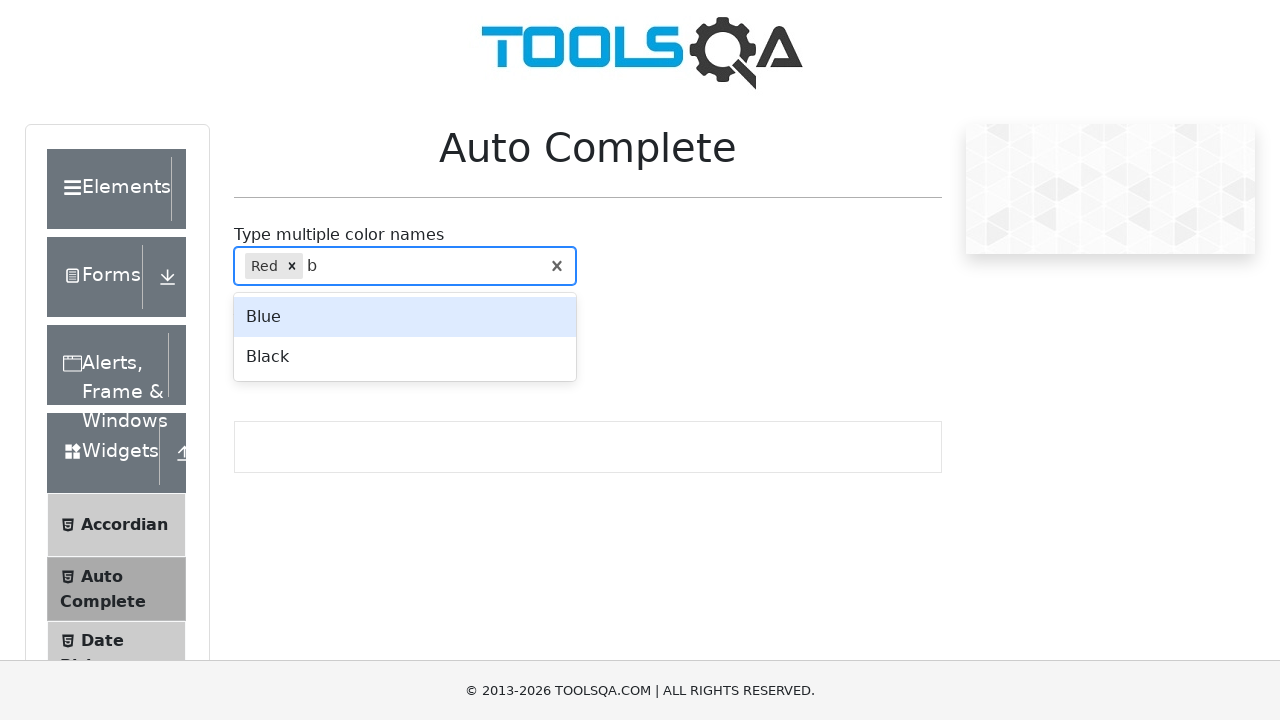

Navigated down in autocomplete suggestions on #autoCompleteMultipleInput
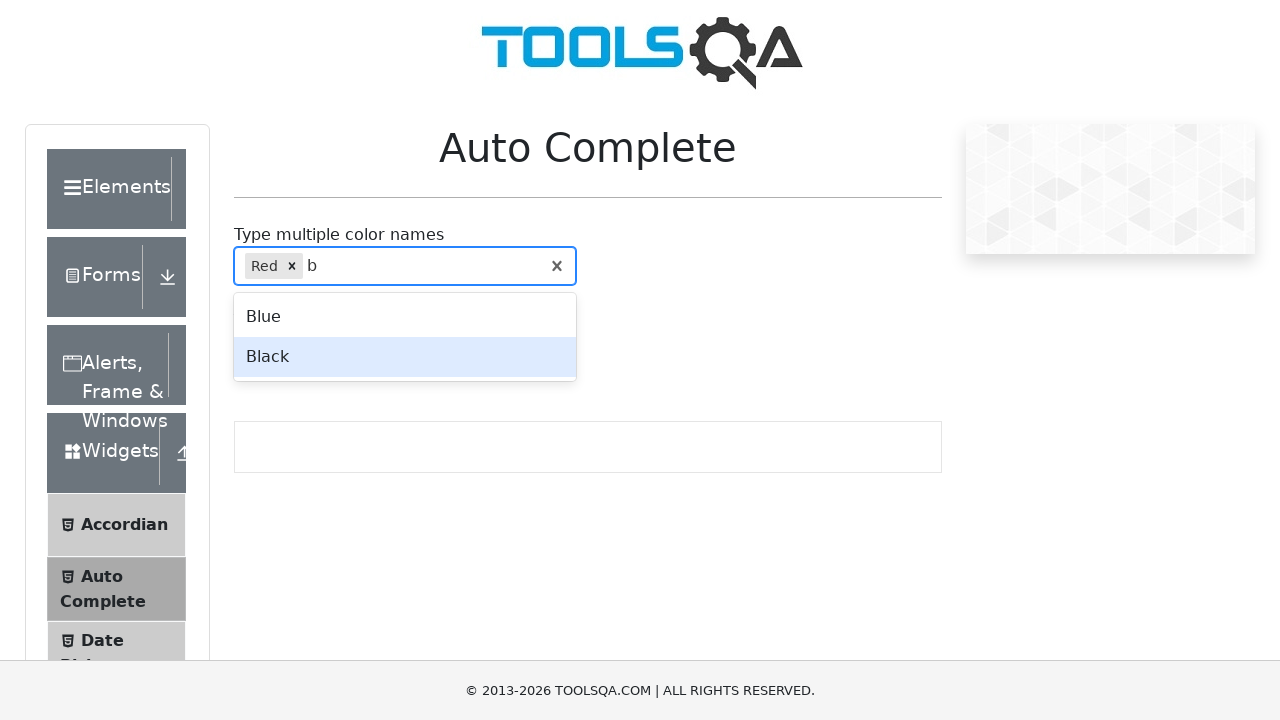

Pressed Enter to select second color (Blue or Black) on #autoCompleteMultipleInput
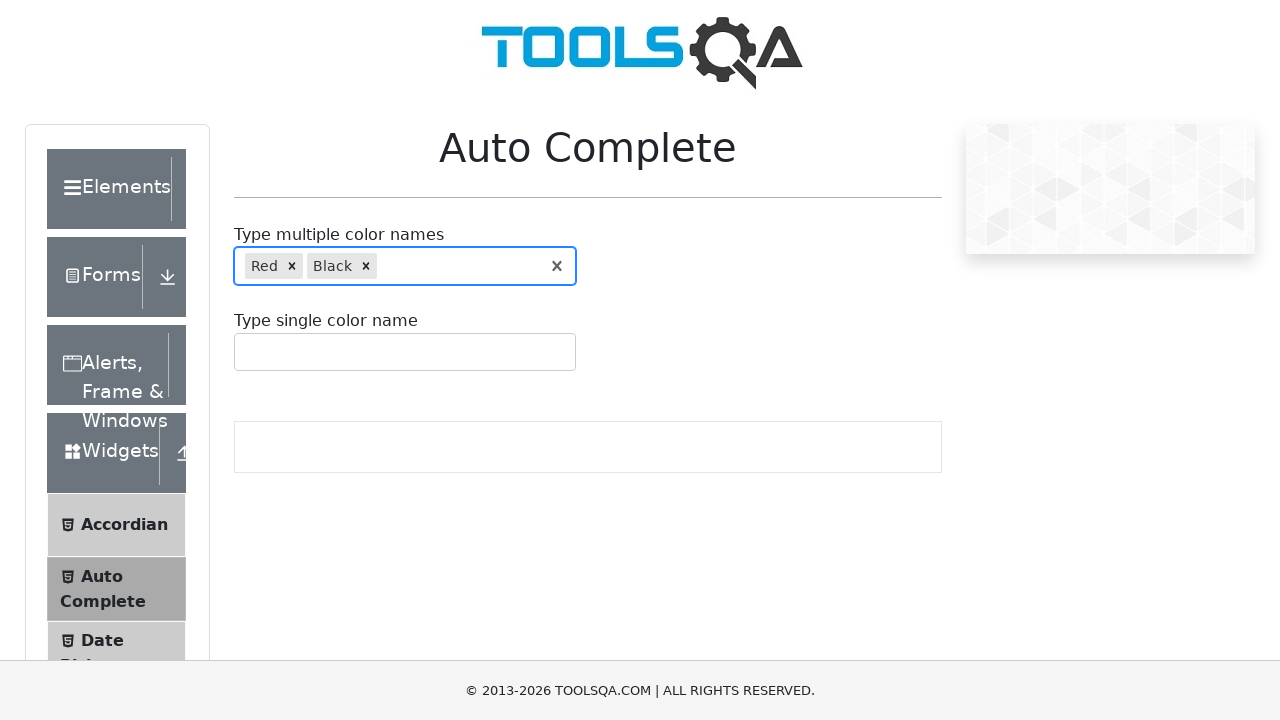

Located single-select auto-complete input field
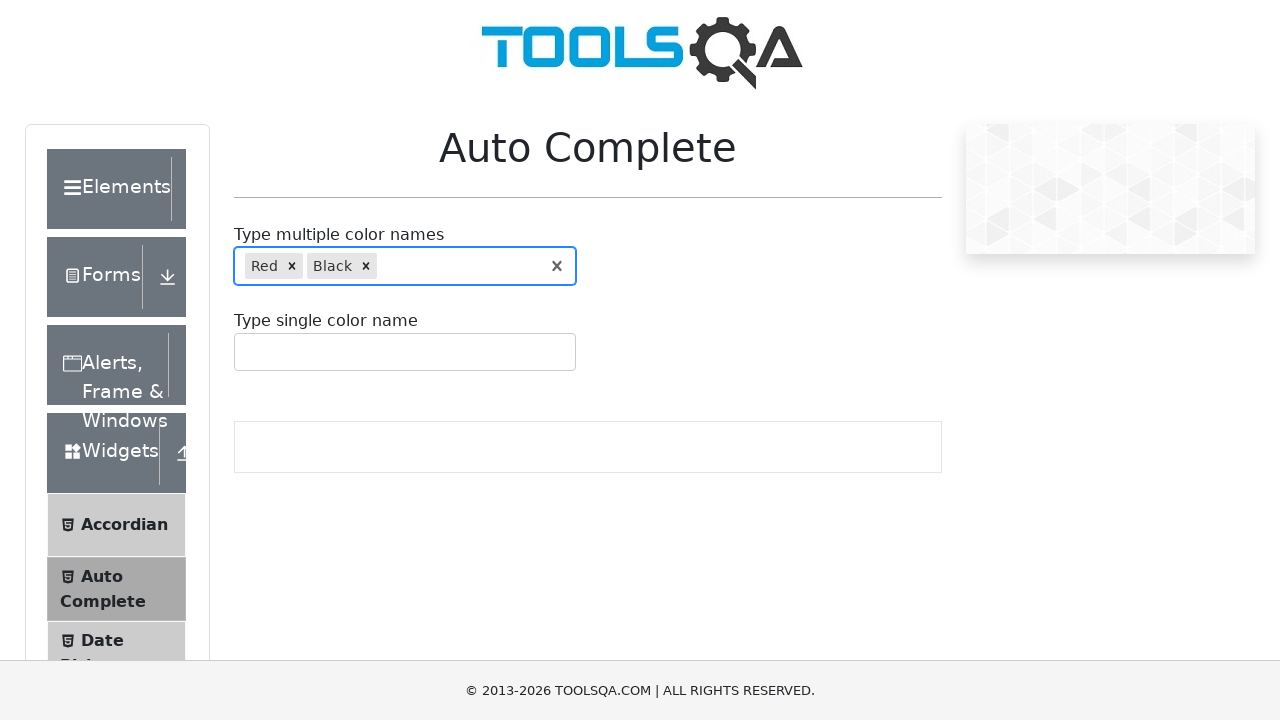

Filled single-select input with 're' on #autoCompleteSingleInput
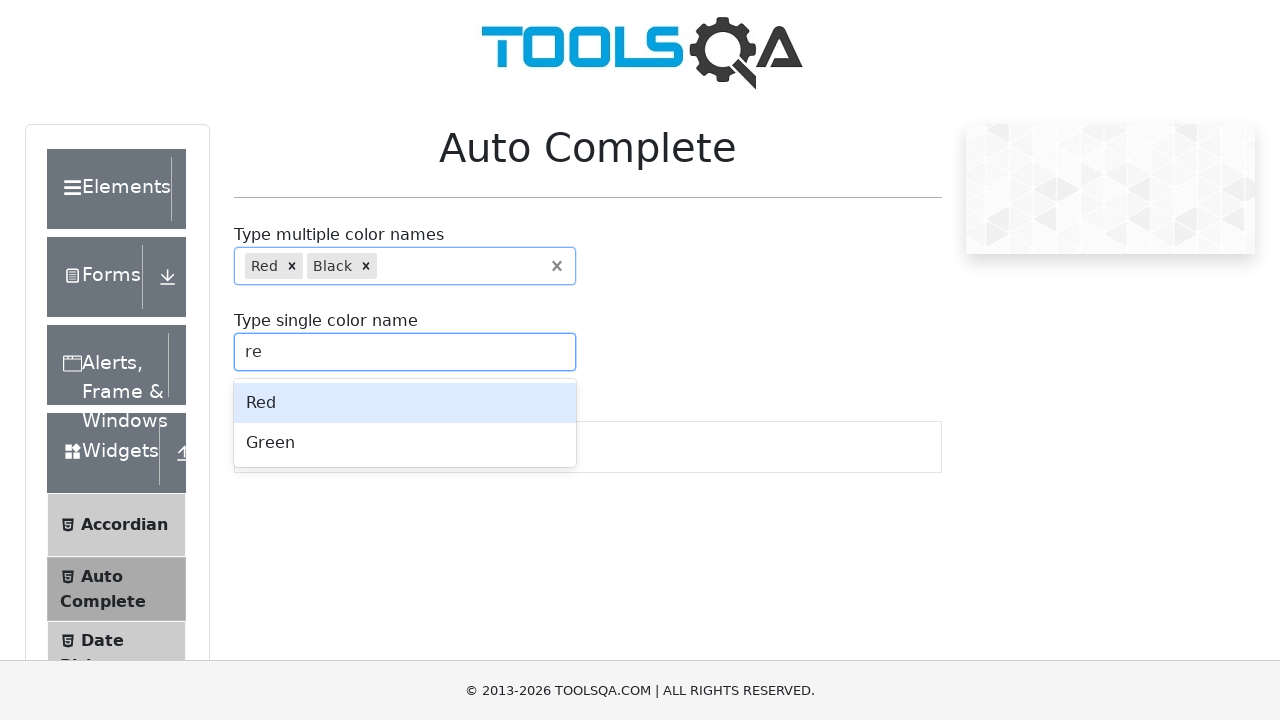

Pressed Enter to select color in single-select field on #autoCompleteSingleInput
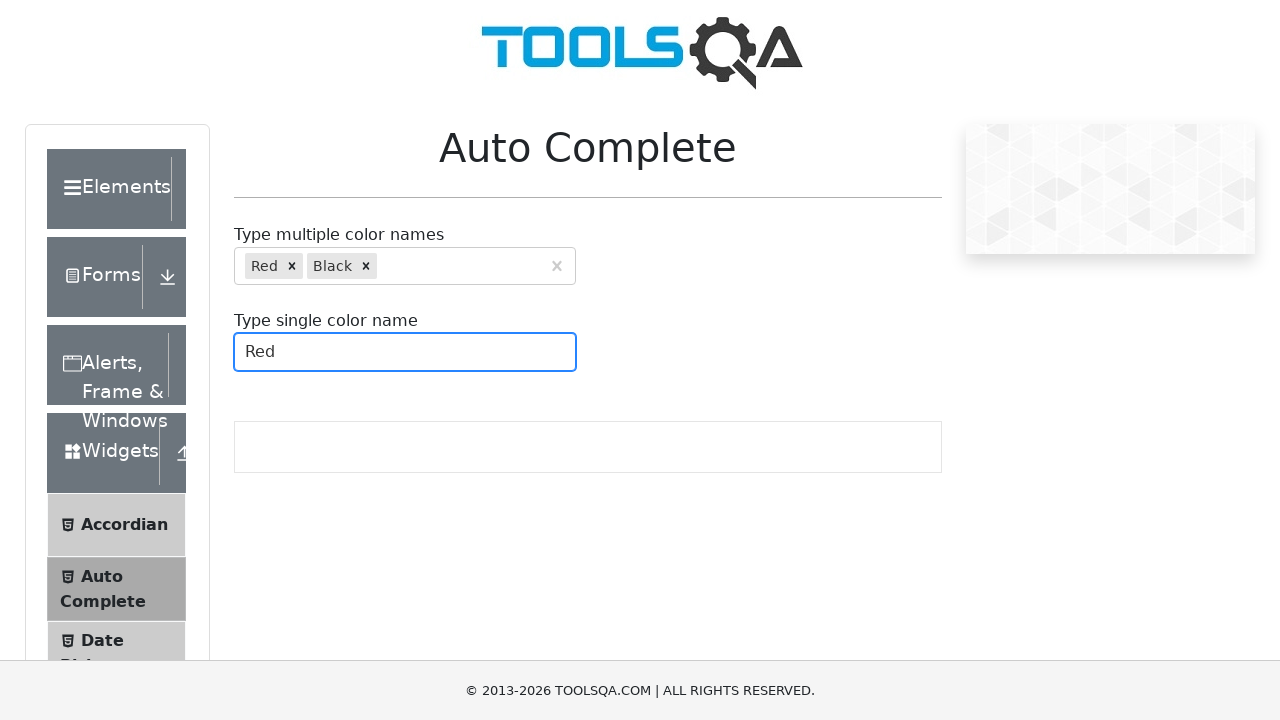

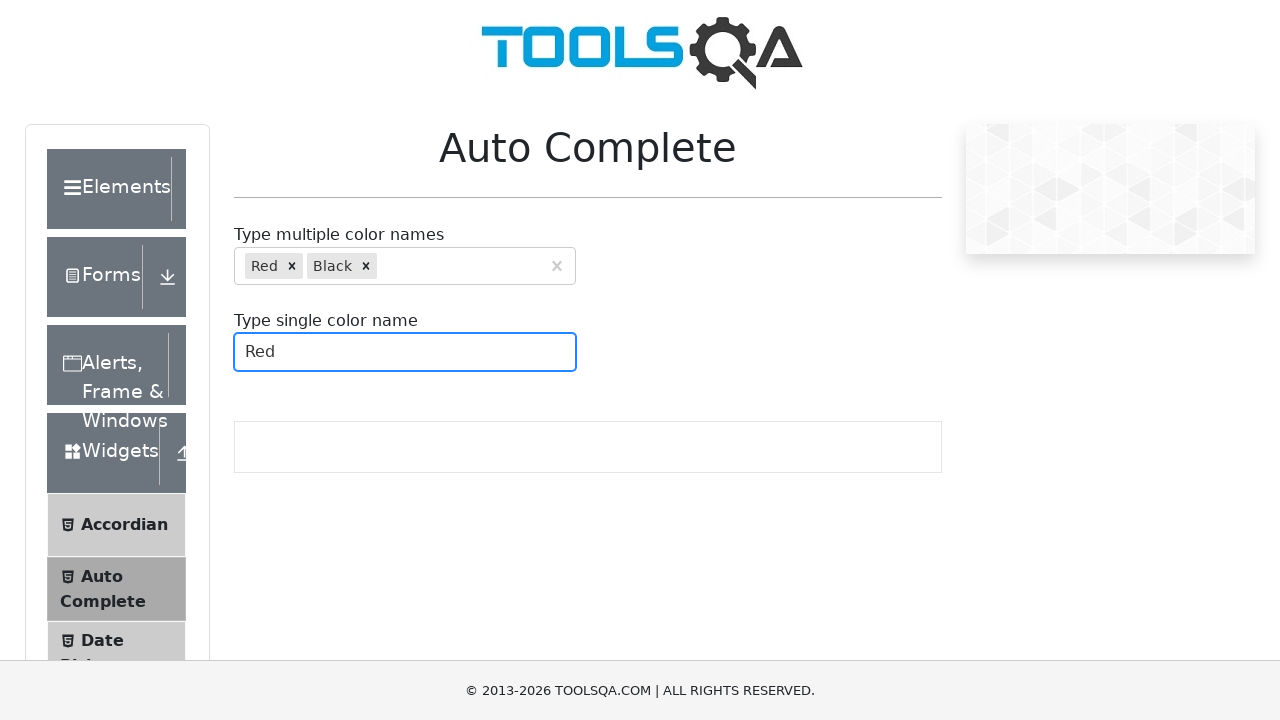